Tests marking individual todo items as complete by clicking their checkboxes

Starting URL: https://demo.playwright.dev/todomvc

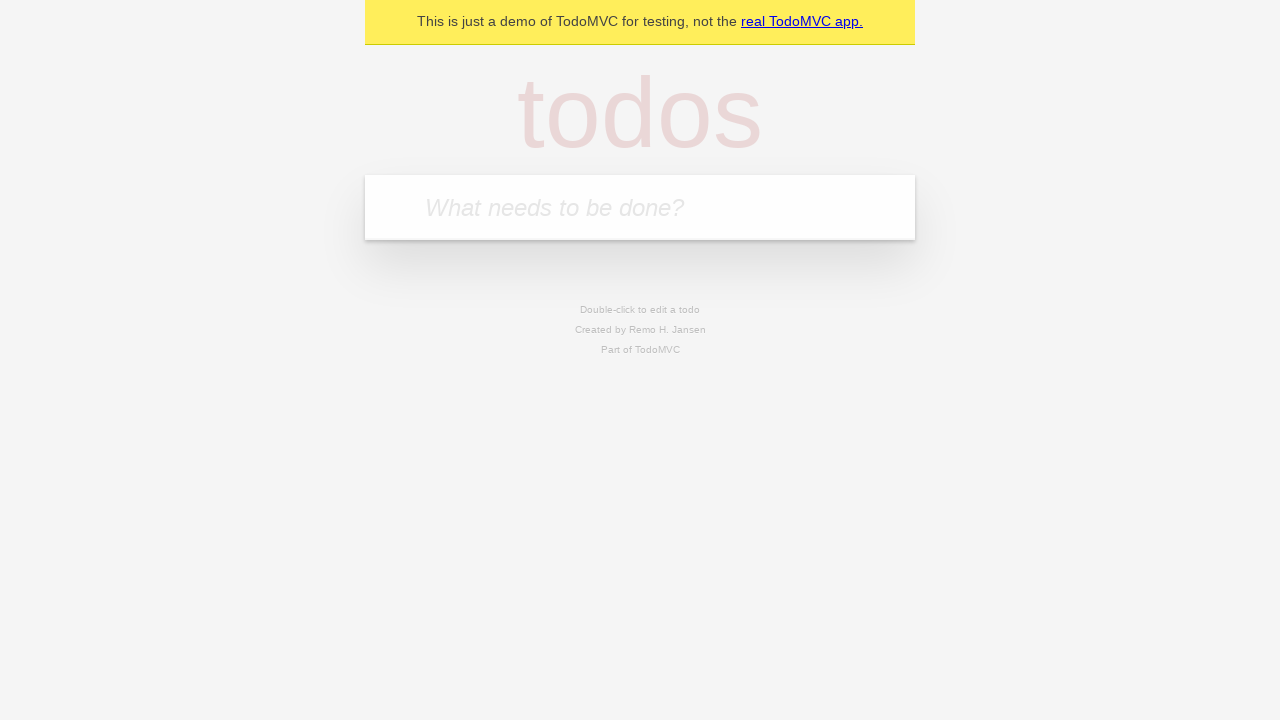

Filled todo input with 'buy some cheese' on internal:attr=[placeholder="What needs to be done?"i]
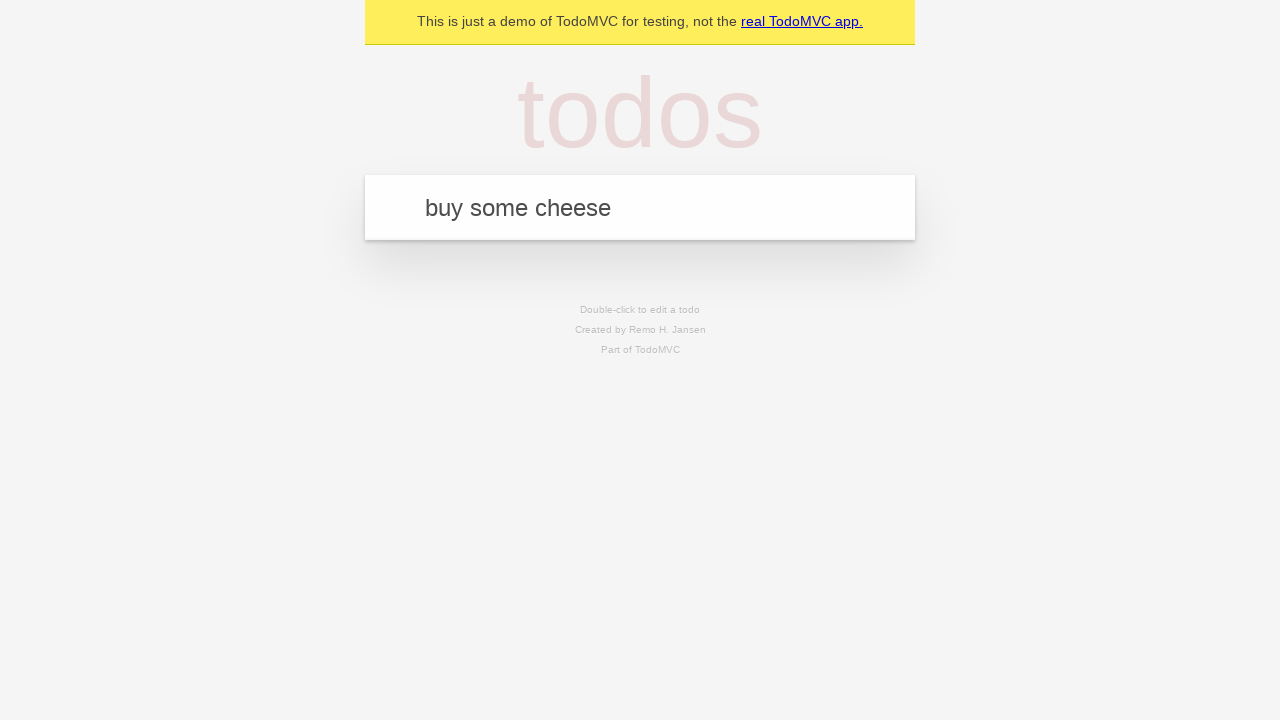

Pressed Enter to create todo item 'buy some cheese' on internal:attr=[placeholder="What needs to be done?"i]
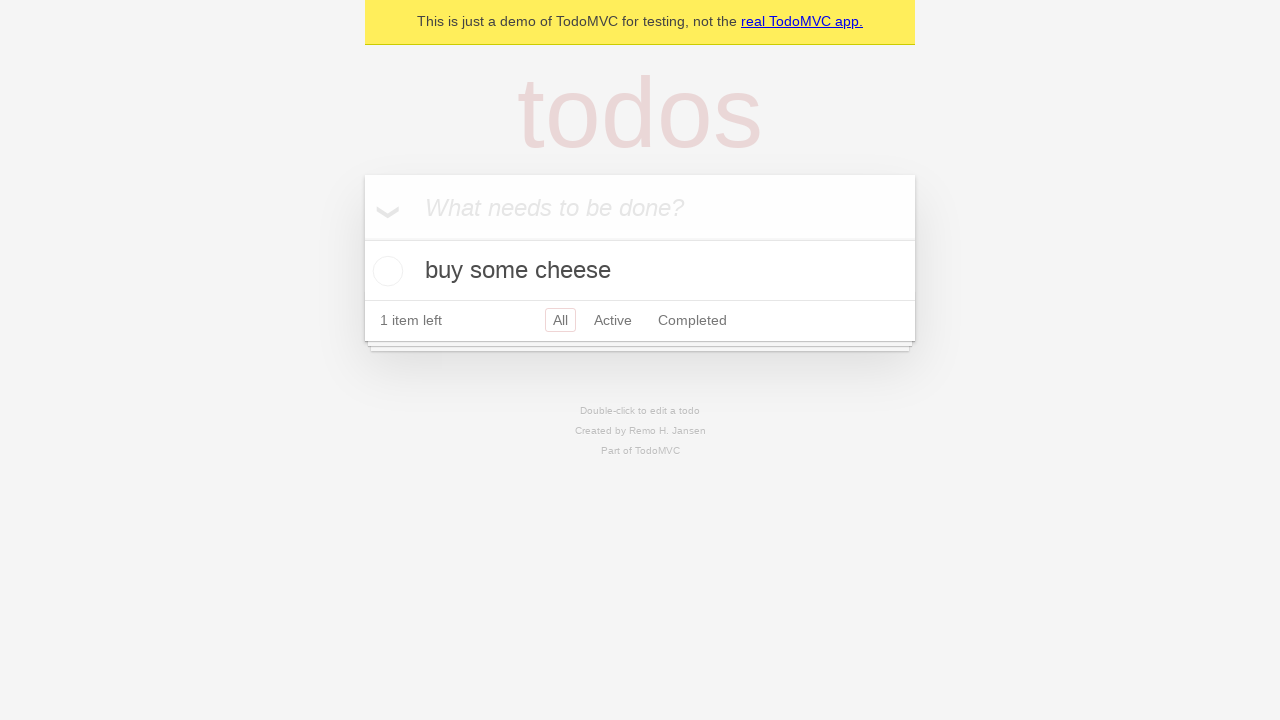

Filled todo input with 'feed the cat' on internal:attr=[placeholder="What needs to be done?"i]
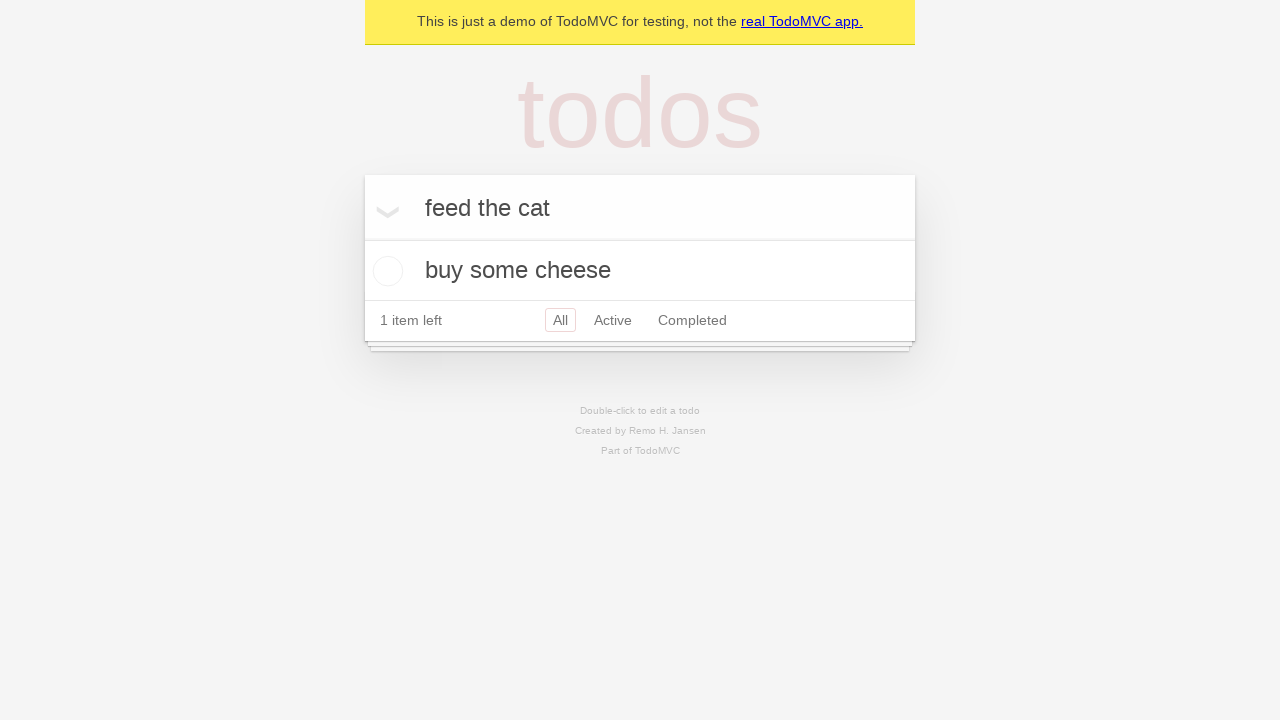

Pressed Enter to create todo item 'feed the cat' on internal:attr=[placeholder="What needs to be done?"i]
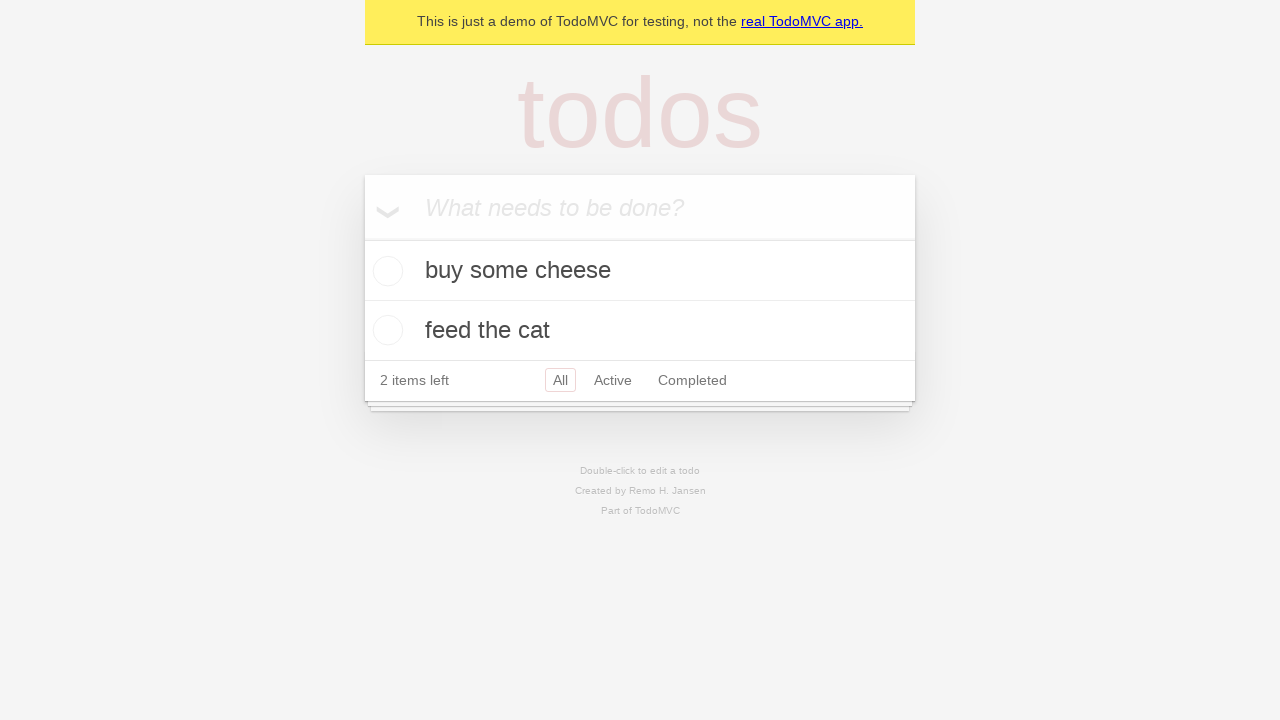

Waited for 2 todo items to be rendered
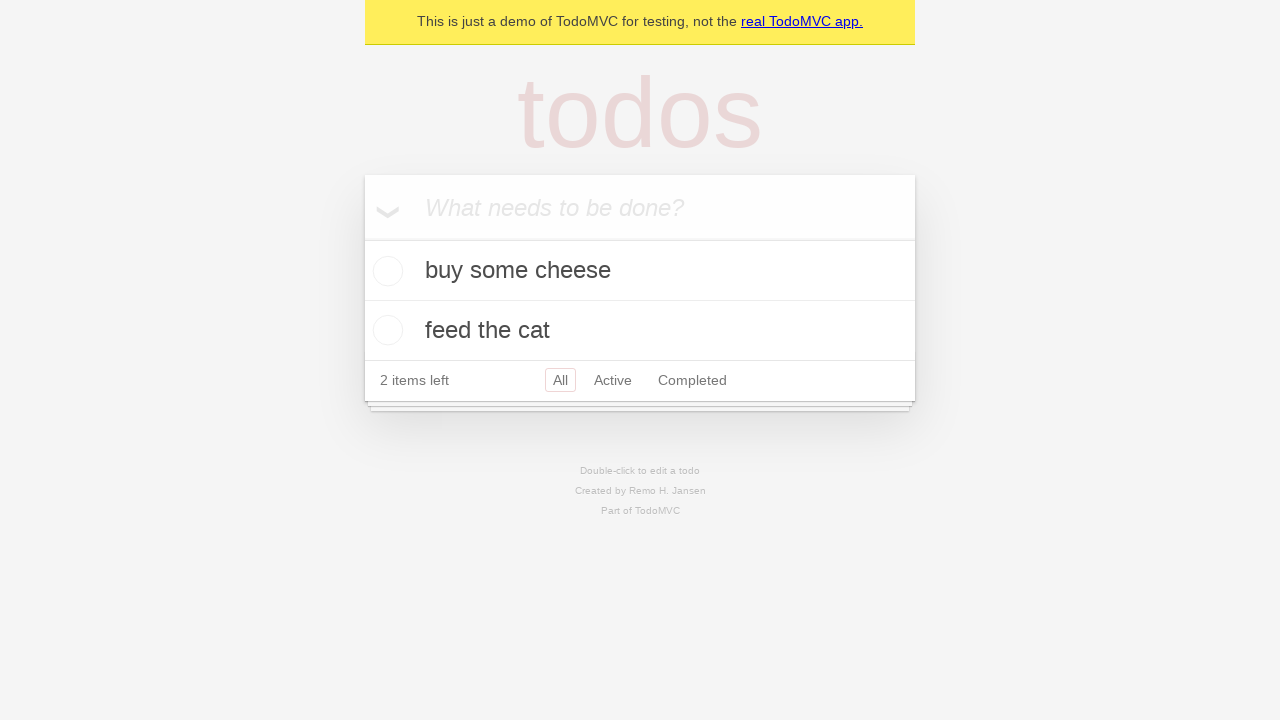

Marked first todo item 'buy some cheese' as complete at (385, 271) on internal:testid=[data-testid="todo-item"s] >> nth=0 >> internal:role=checkbox
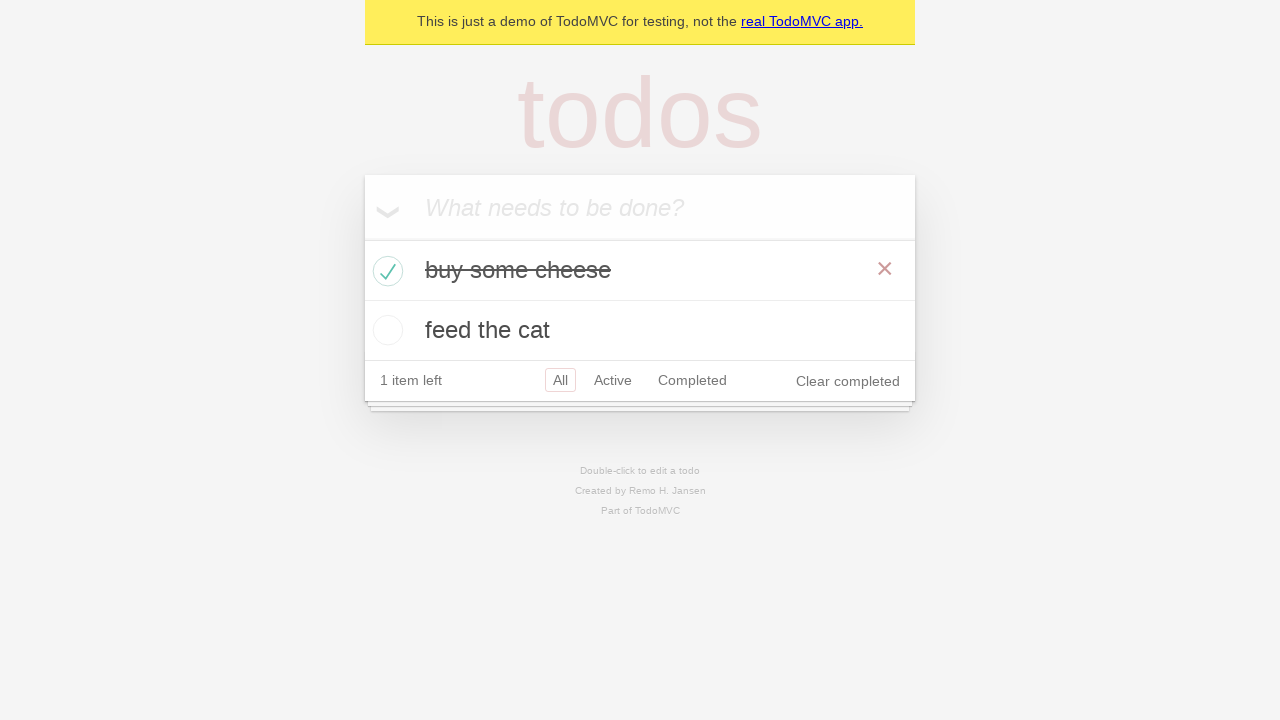

Marked second todo item 'feed the cat' as complete at (385, 330) on internal:testid=[data-testid="todo-item"s] >> nth=1 >> internal:role=checkbox
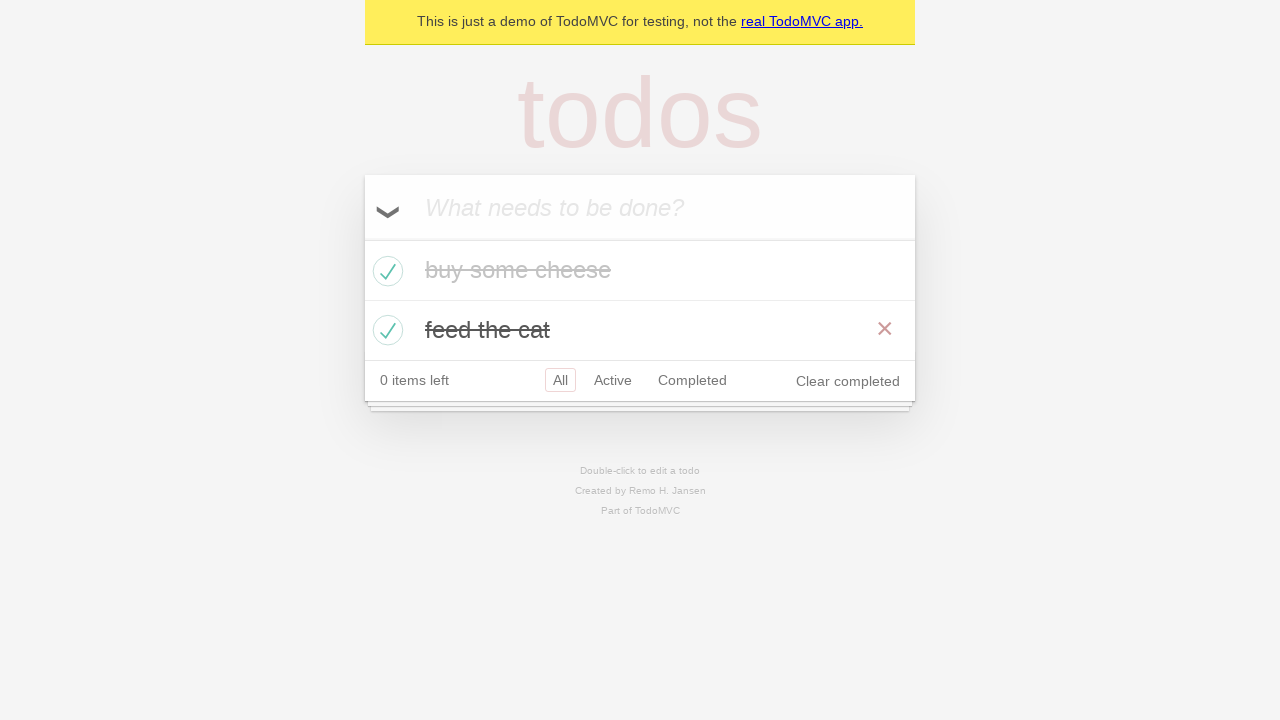

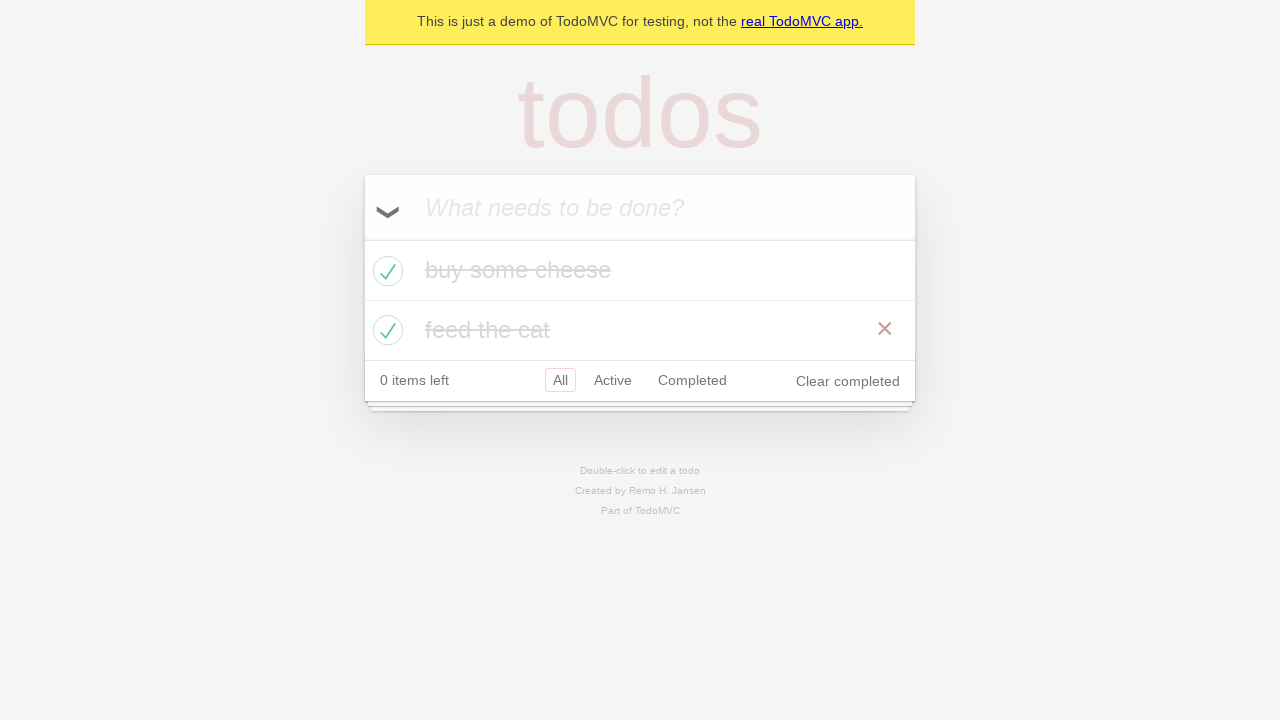